Tests changing page language from Bosnian to English and back to Bosnian

Starting URL: https://www.navigator.ba/#/categories

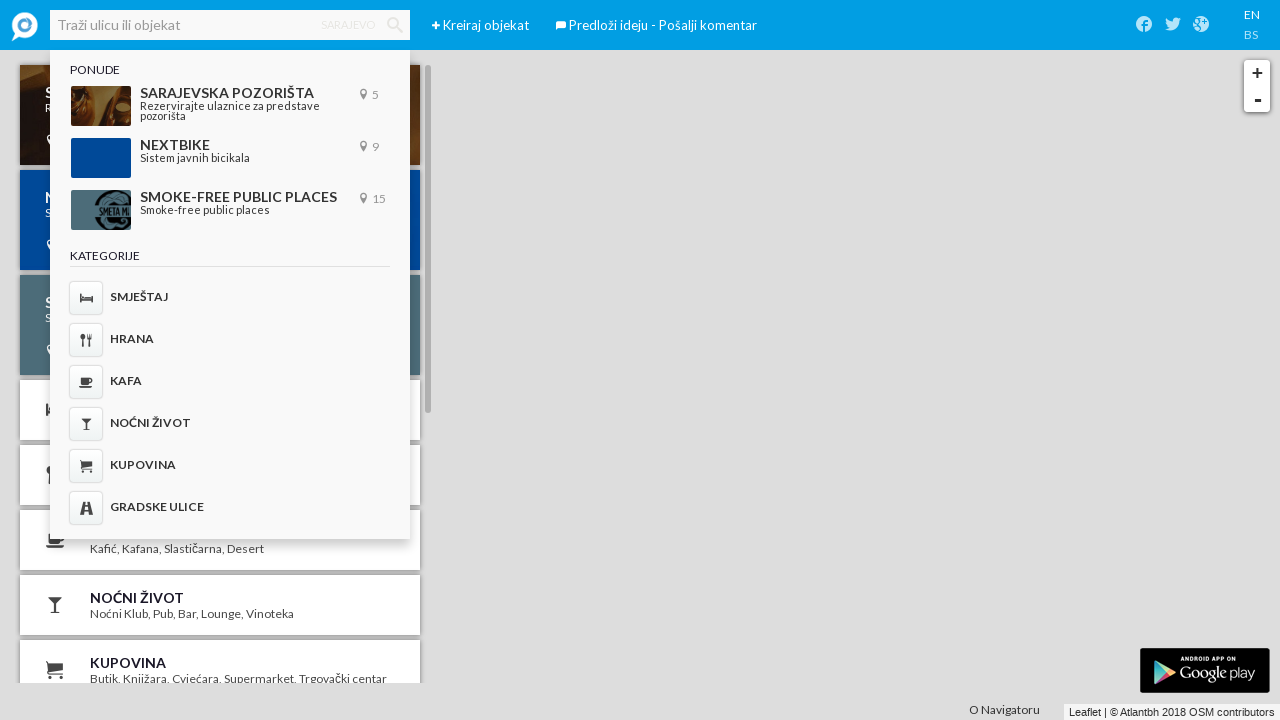

Retrieved current page language attribute from html element
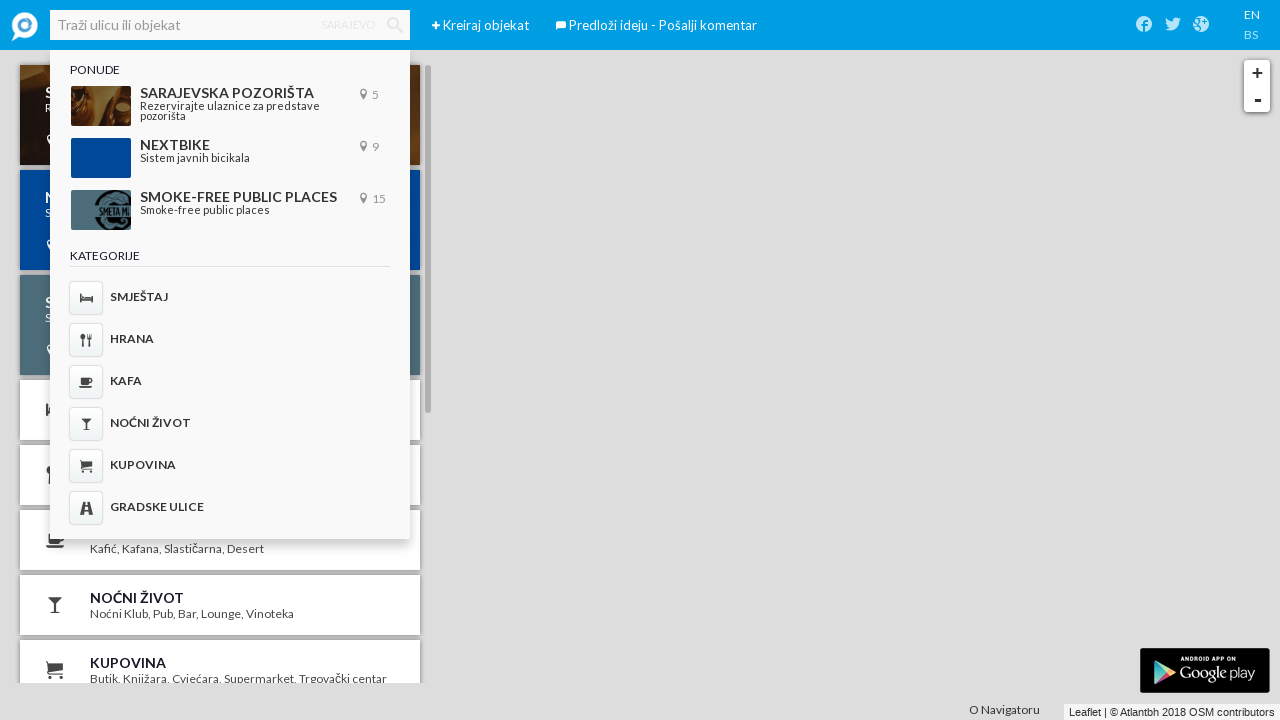

Clicked English language button to change from Bosnian to English at (1252, 15) on .en
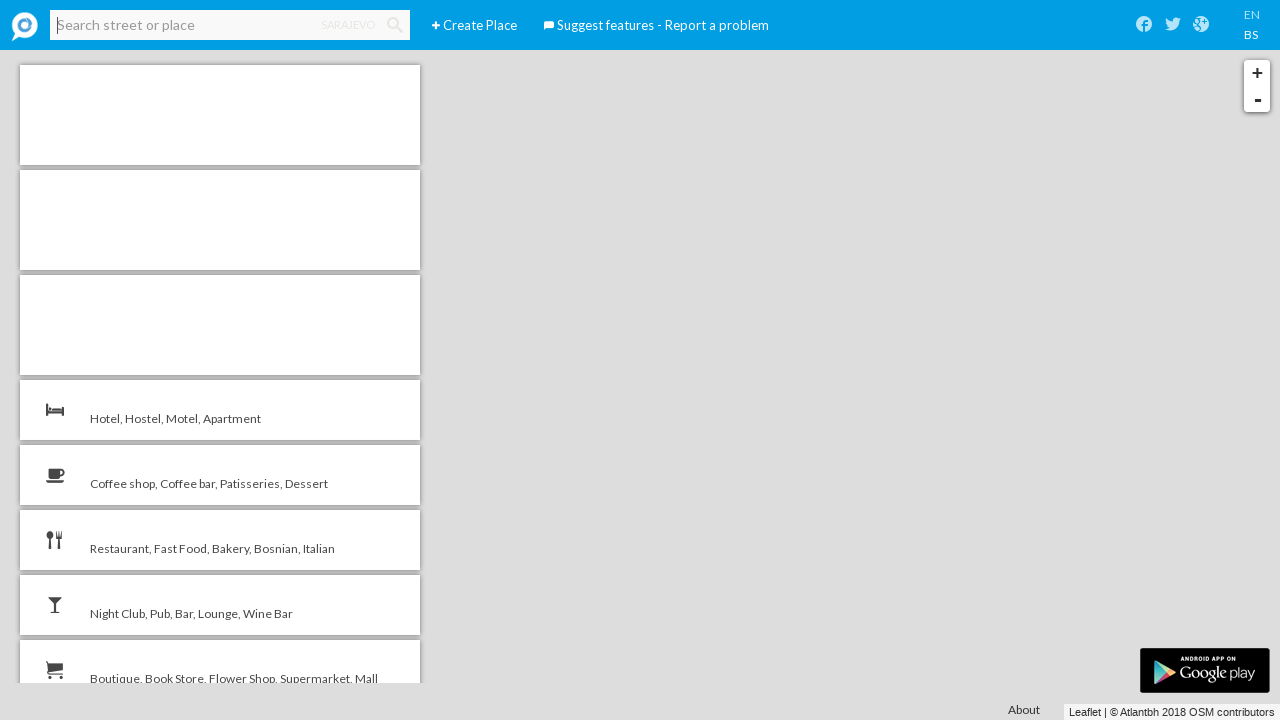

Waited 2 seconds for language change to English to complete
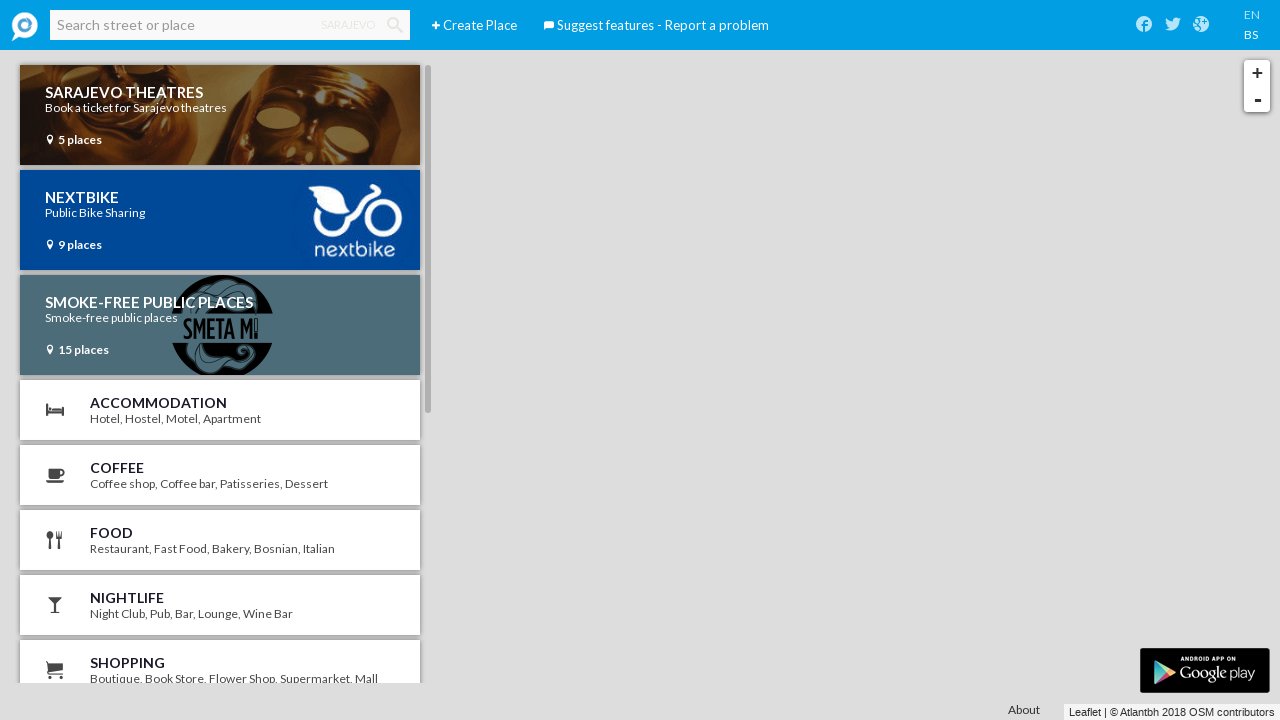

Clicked Bosnian language button to change back from English to Bosnian at (1252, 35) on .bs
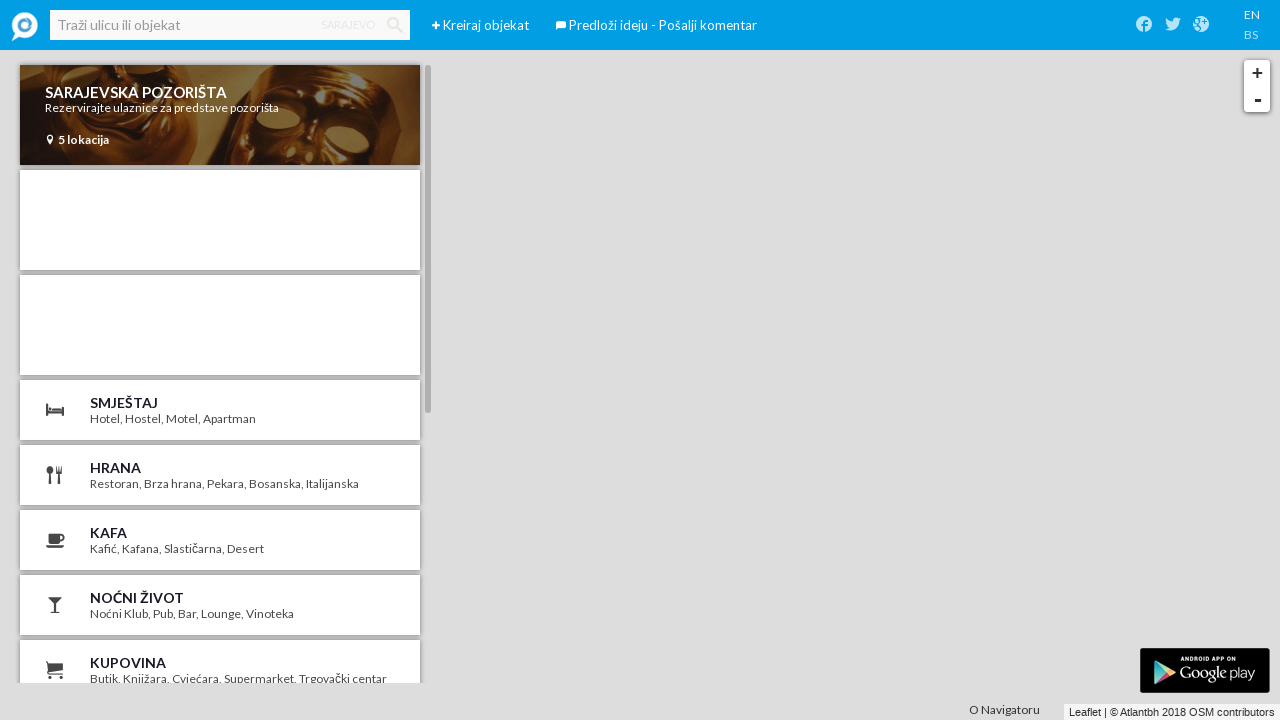

Waited 2 seconds for language change to Bosnian to complete
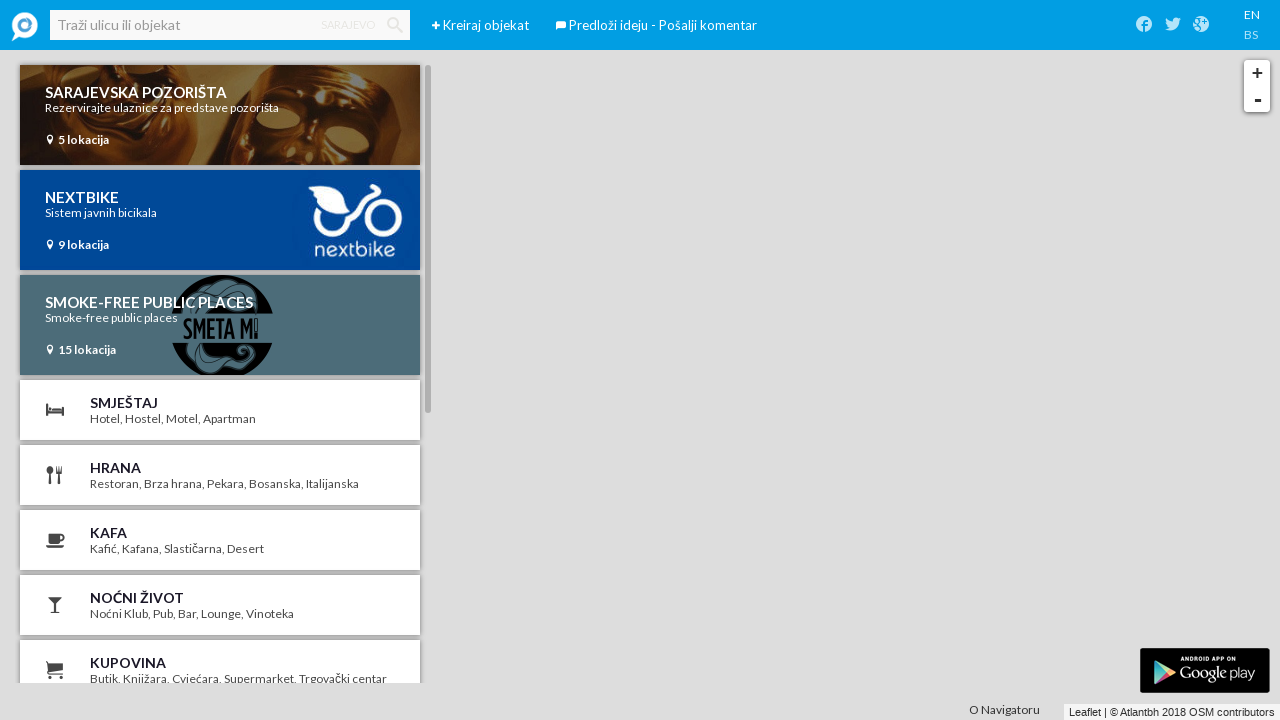

Retrieved page language attribute to verify it changed back to Bosnian
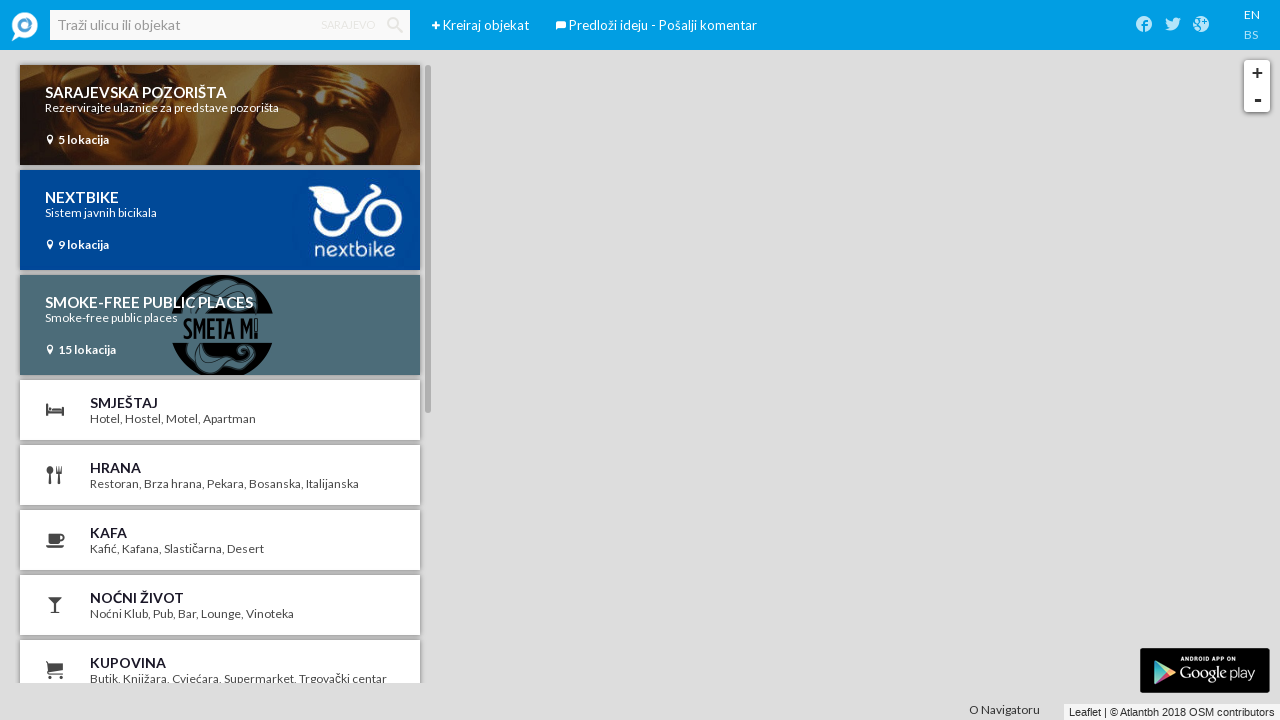

Assertion passed: Page language is confirmed to be Bosnian (bs)
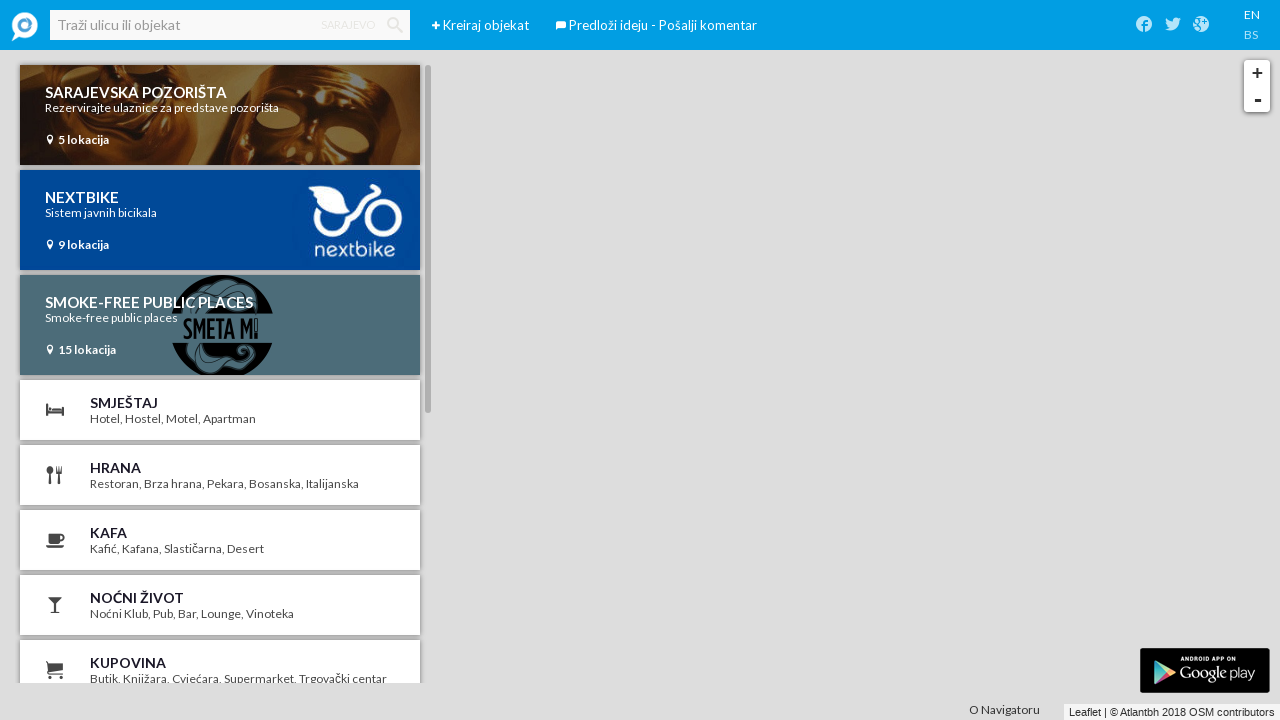

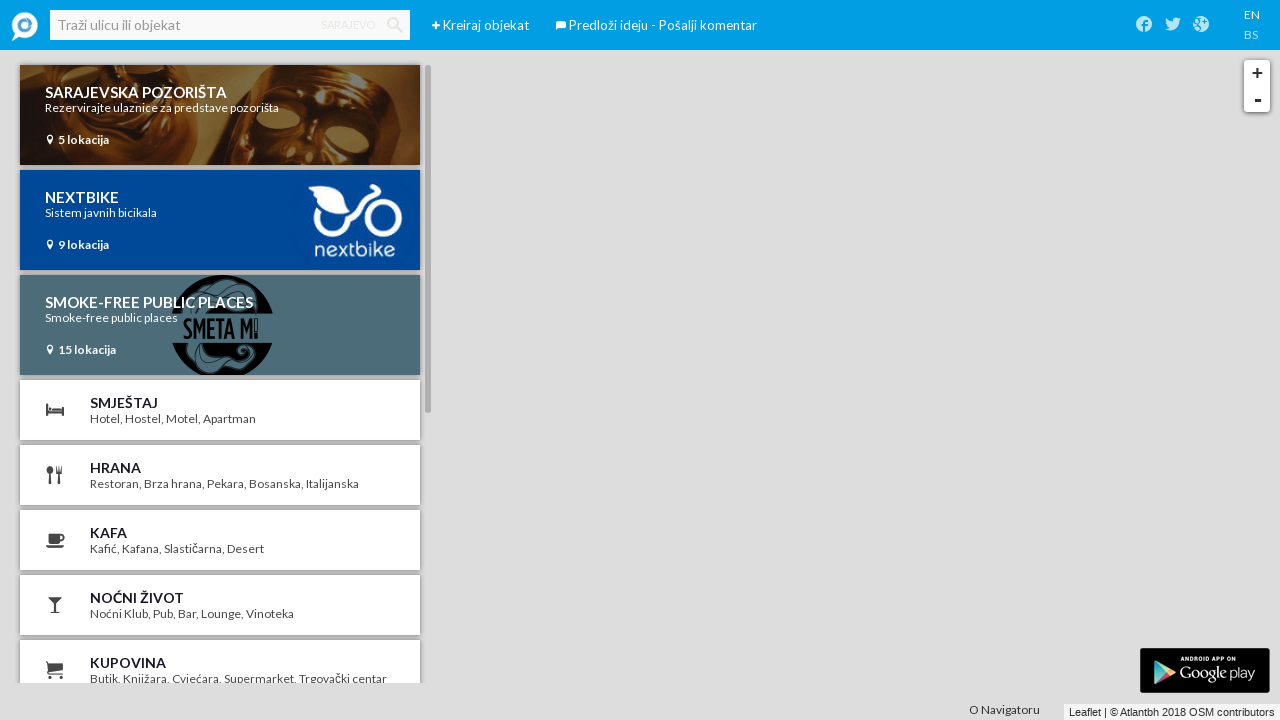